Tests marking individual items as complete by checking their checkboxes

Starting URL: https://demo.playwright.dev/todomvc

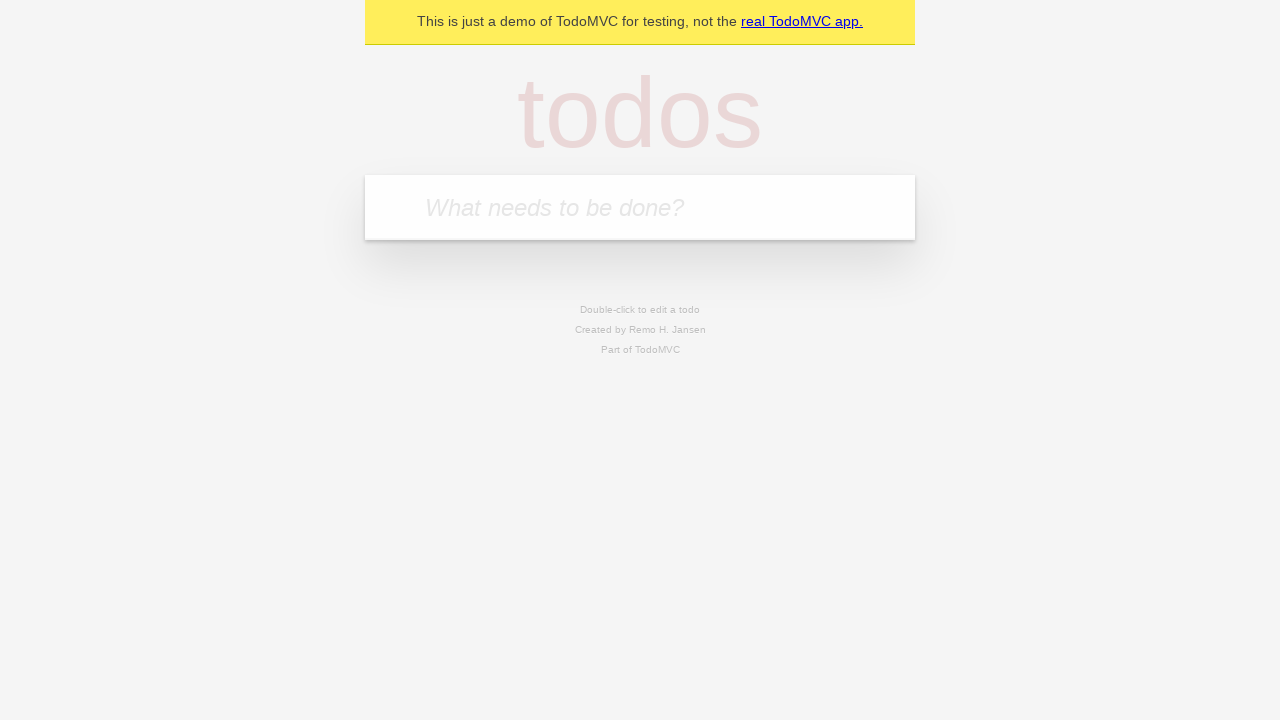

Filled input field with first todo item 'buy some cheese' on internal:attr=[placeholder="What needs to be done?"i]
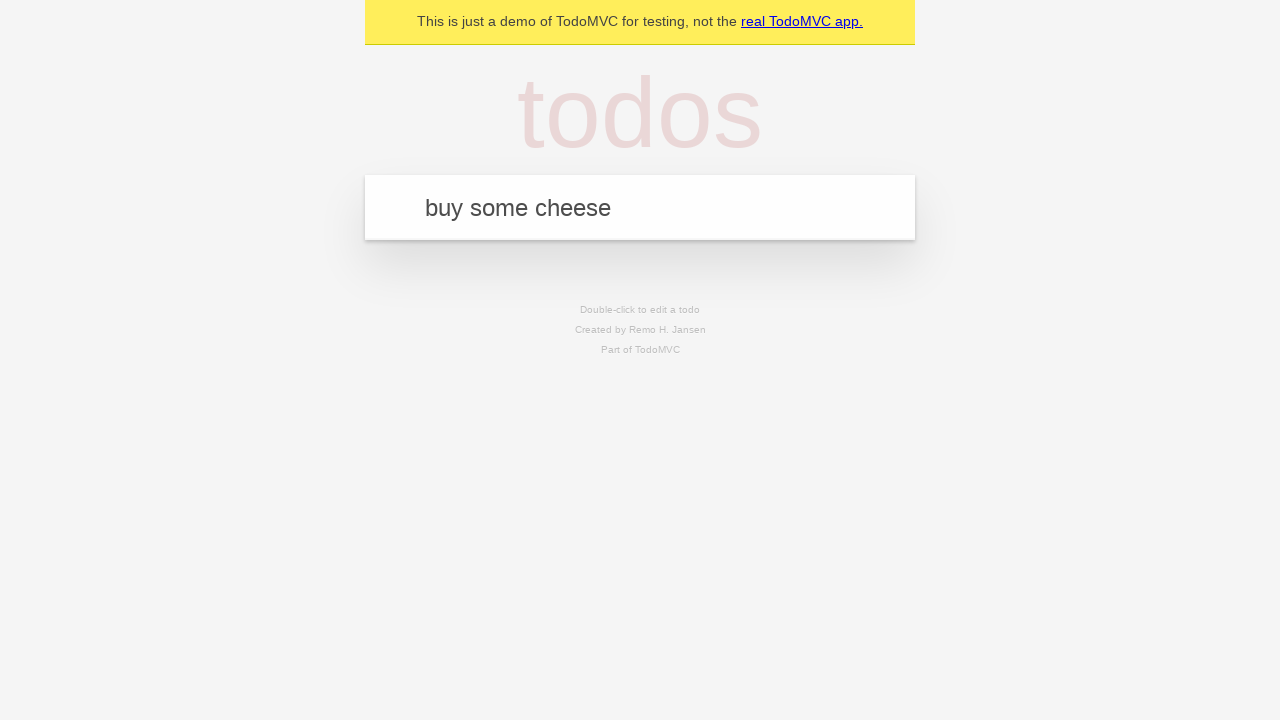

Pressed Enter to create first todo item on internal:attr=[placeholder="What needs to be done?"i]
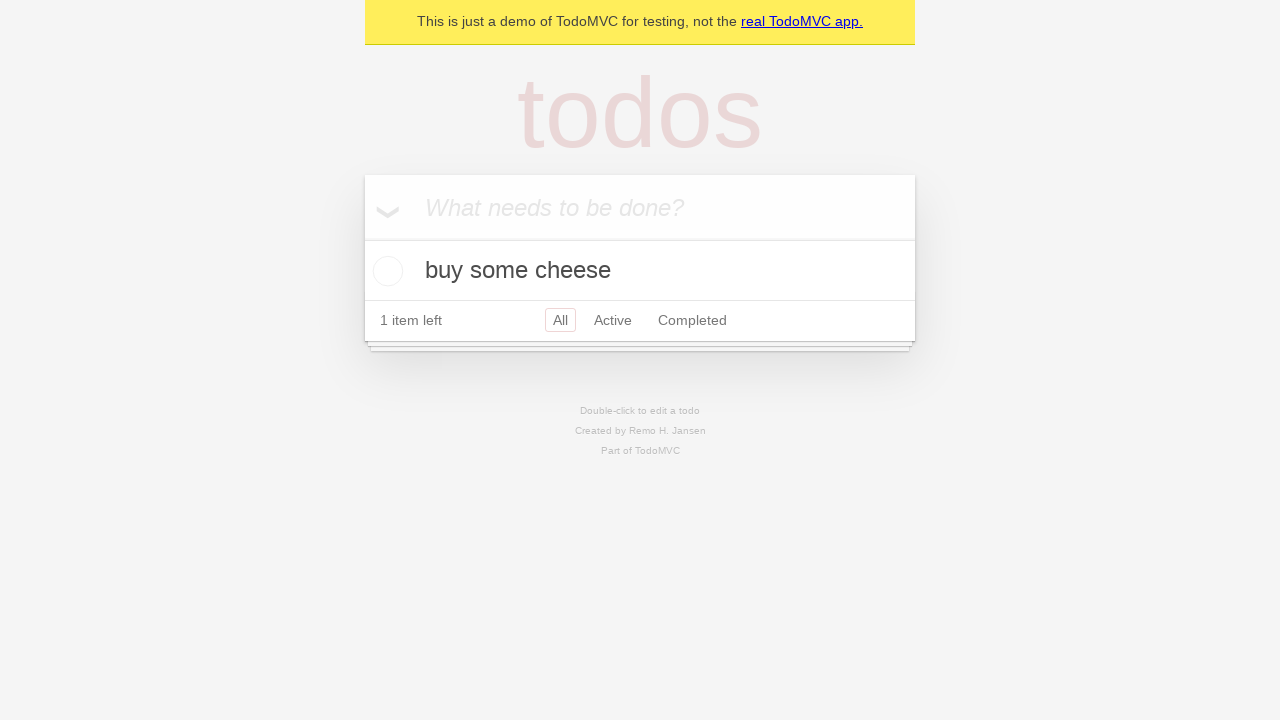

Filled input field with second todo item 'feed the cat' on internal:attr=[placeholder="What needs to be done?"i]
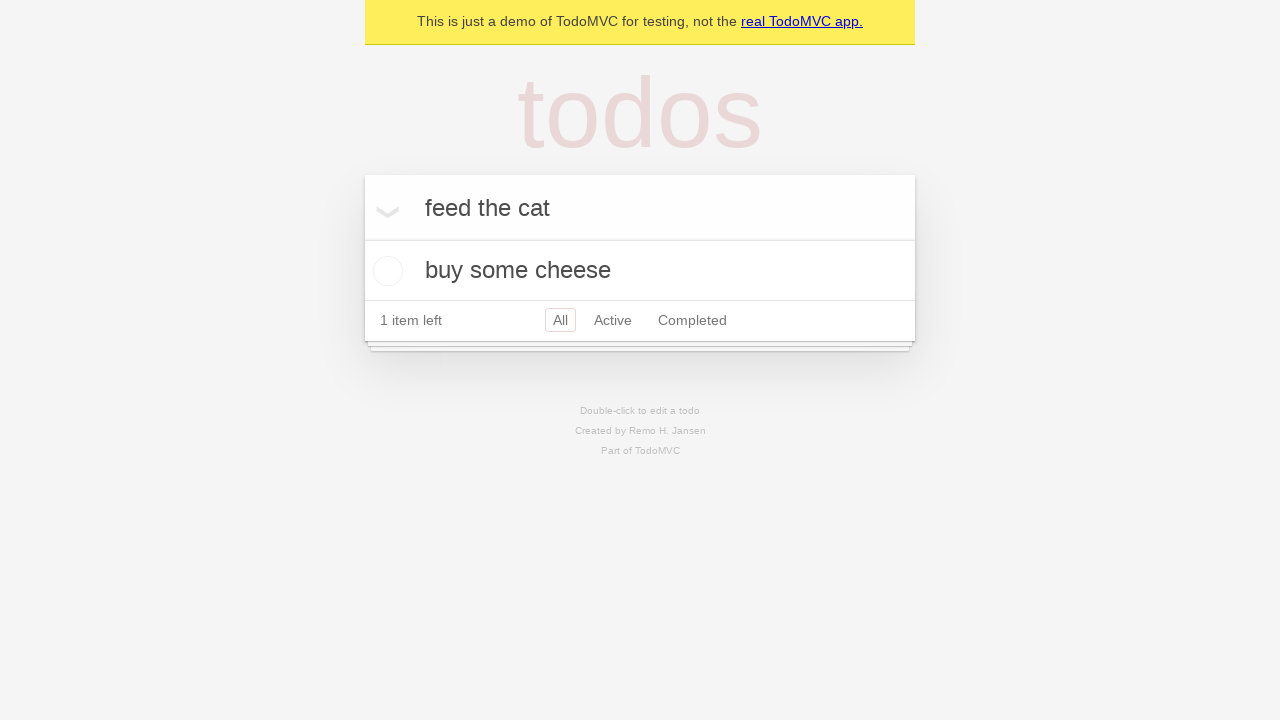

Pressed Enter to create second todo item on internal:attr=[placeholder="What needs to be done?"i]
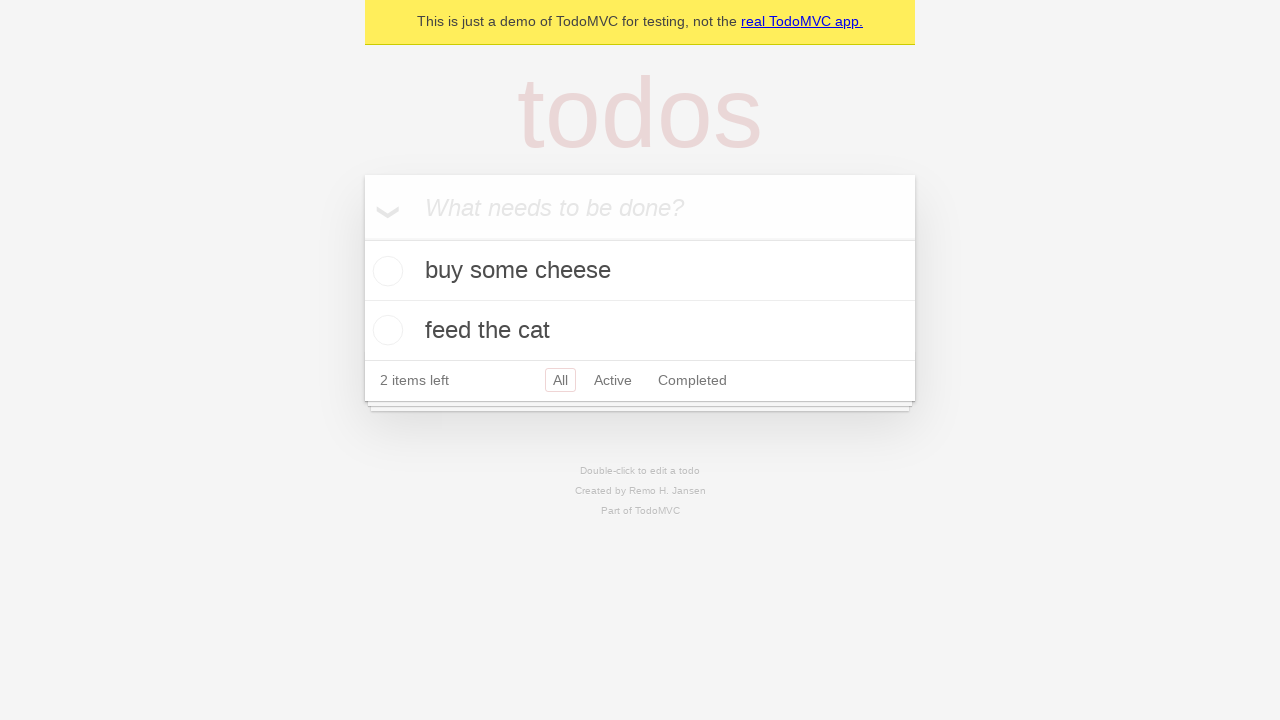

Waited for both todo items to appear in the DOM
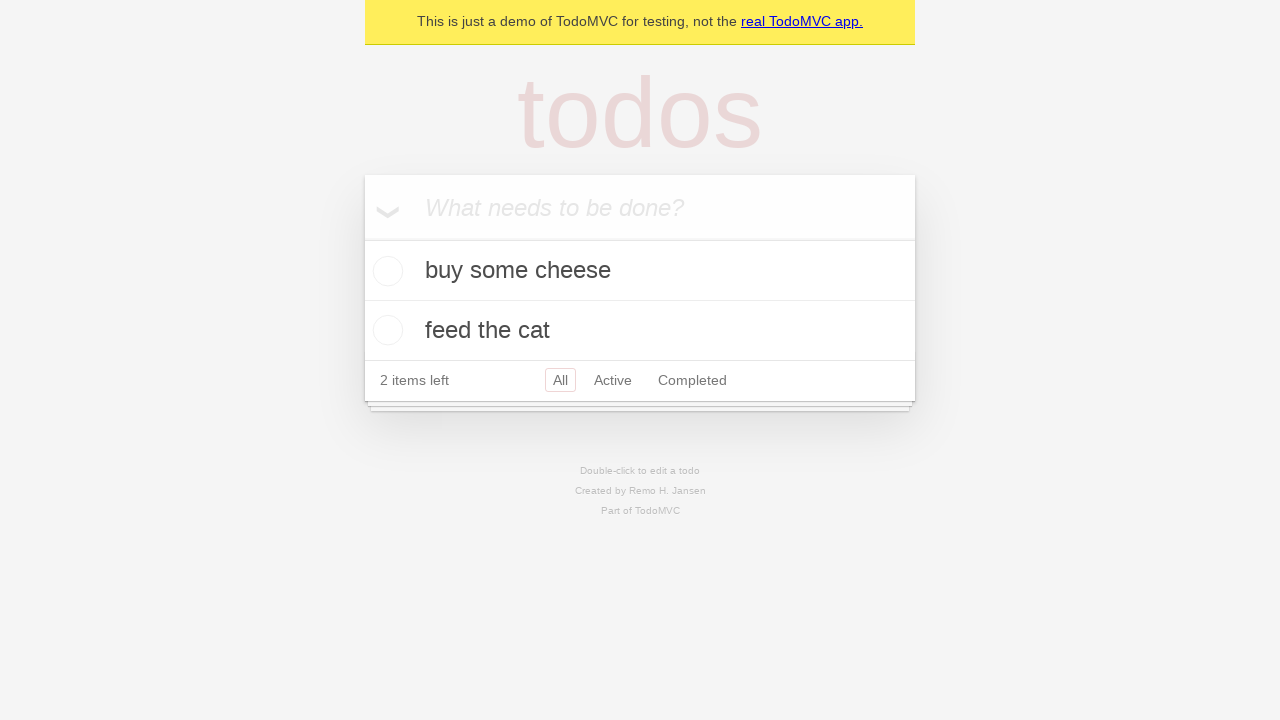

Checked checkbox for first todo item 'buy some cheese' at (385, 271) on internal:testid=[data-testid="todo-item"s] >> nth=0 >> internal:role=checkbox
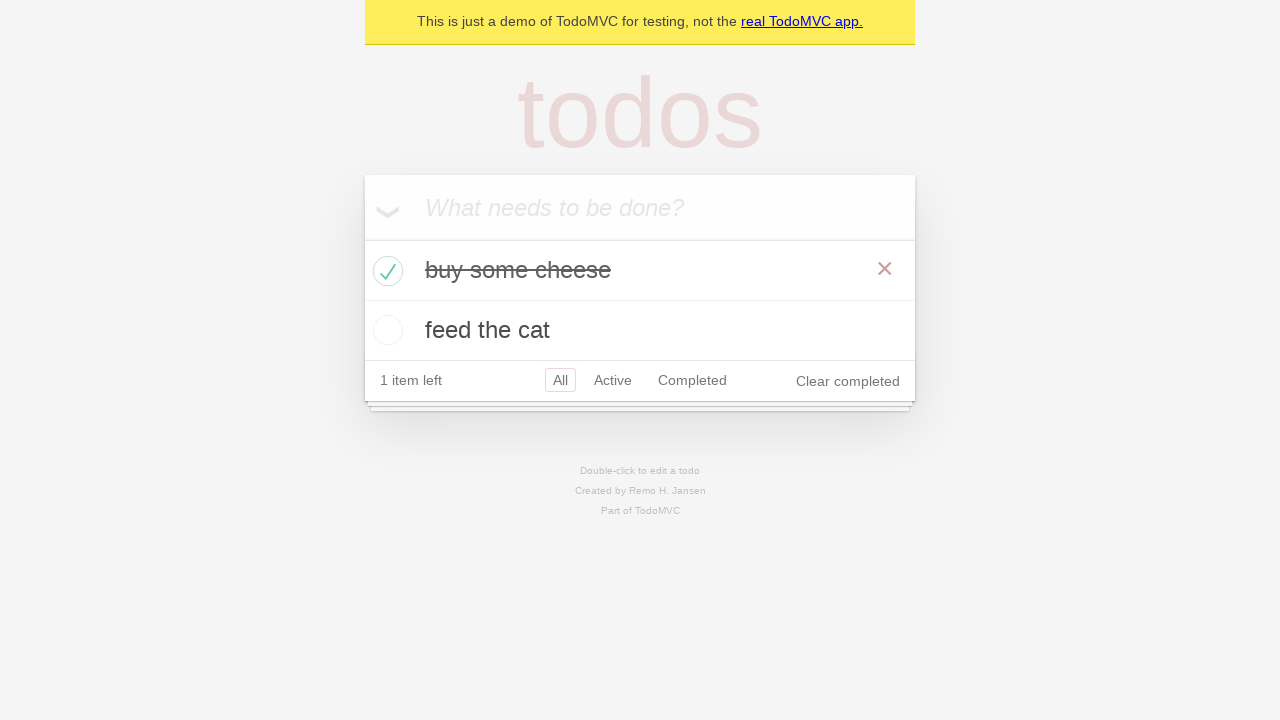

Checked checkbox for second todo item 'feed the cat' at (385, 330) on internal:testid=[data-testid="todo-item"s] >> nth=1 >> internal:role=checkbox
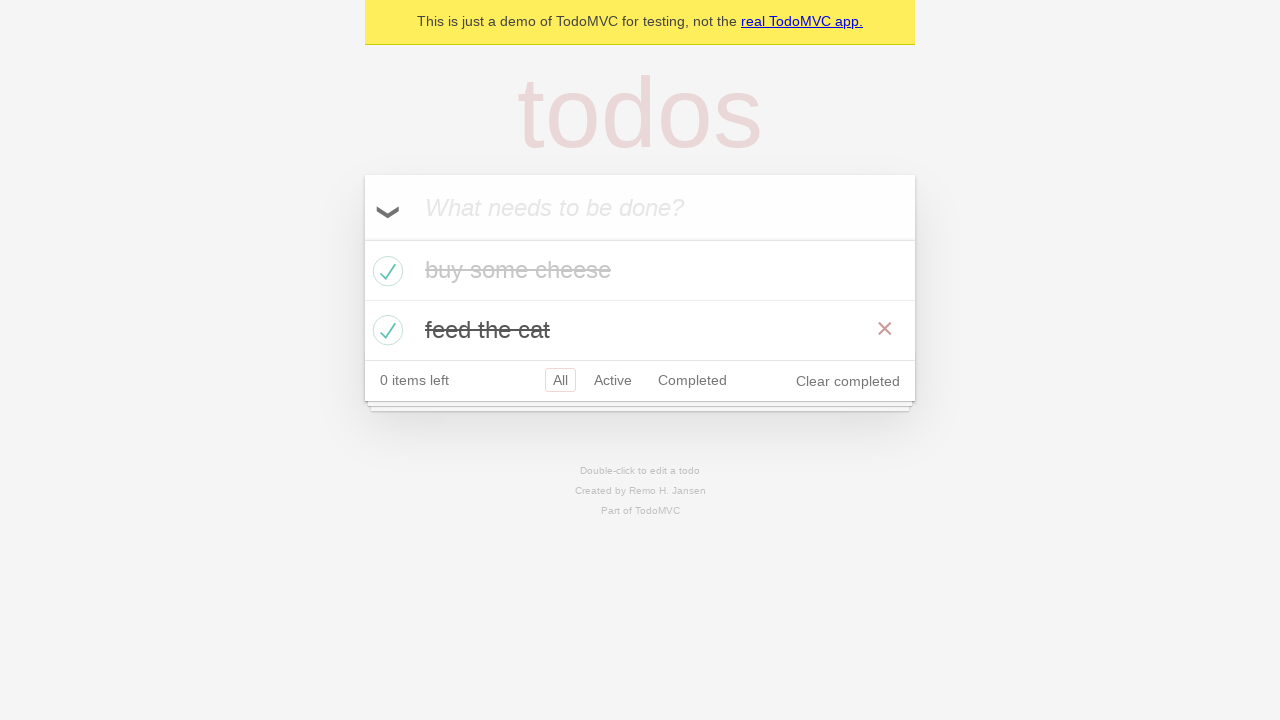

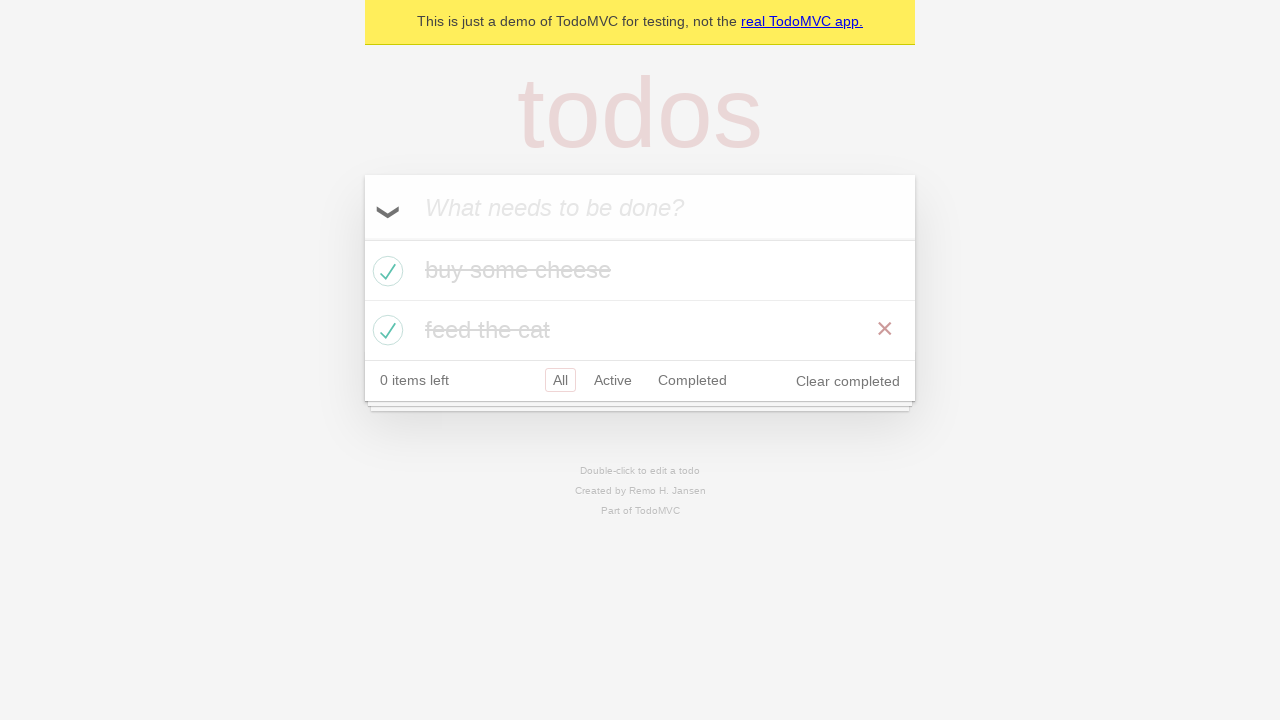